Navigates to a form page and interacts with radio button groups to verify their properties and states

Starting URL: https://echoecho.com/htmlforms10.htm

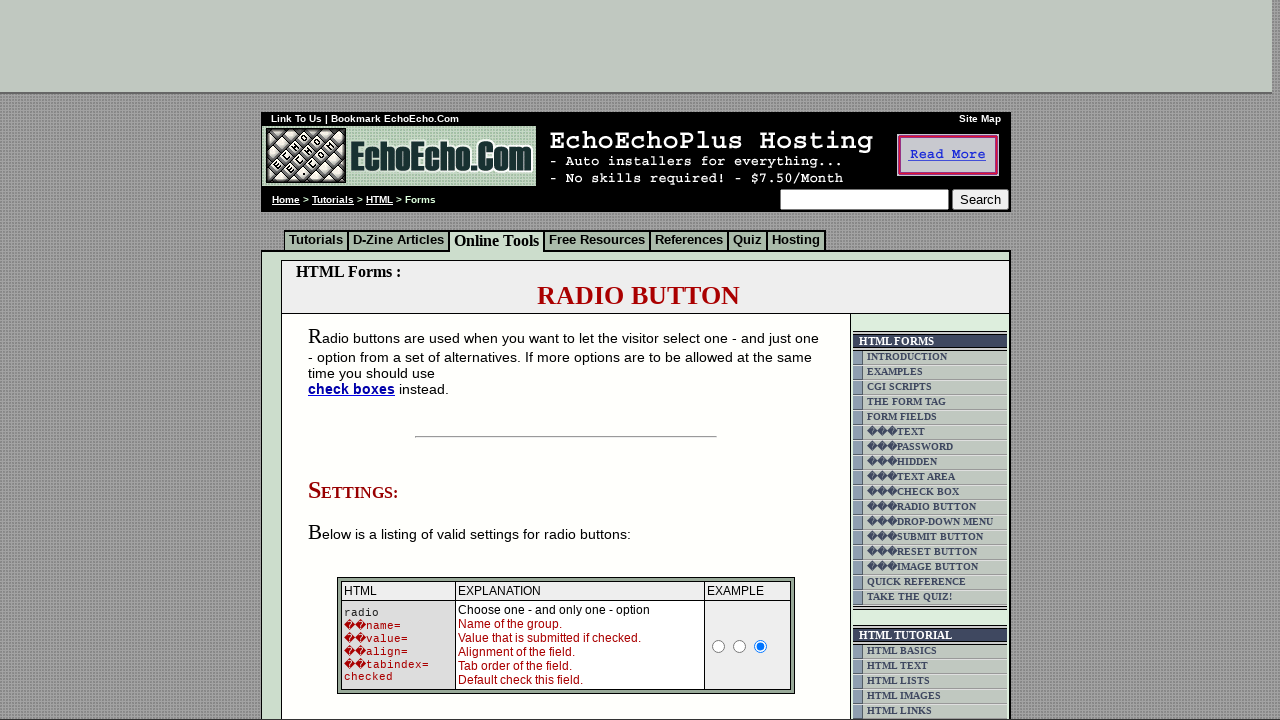

Navigated to radio buttons form page
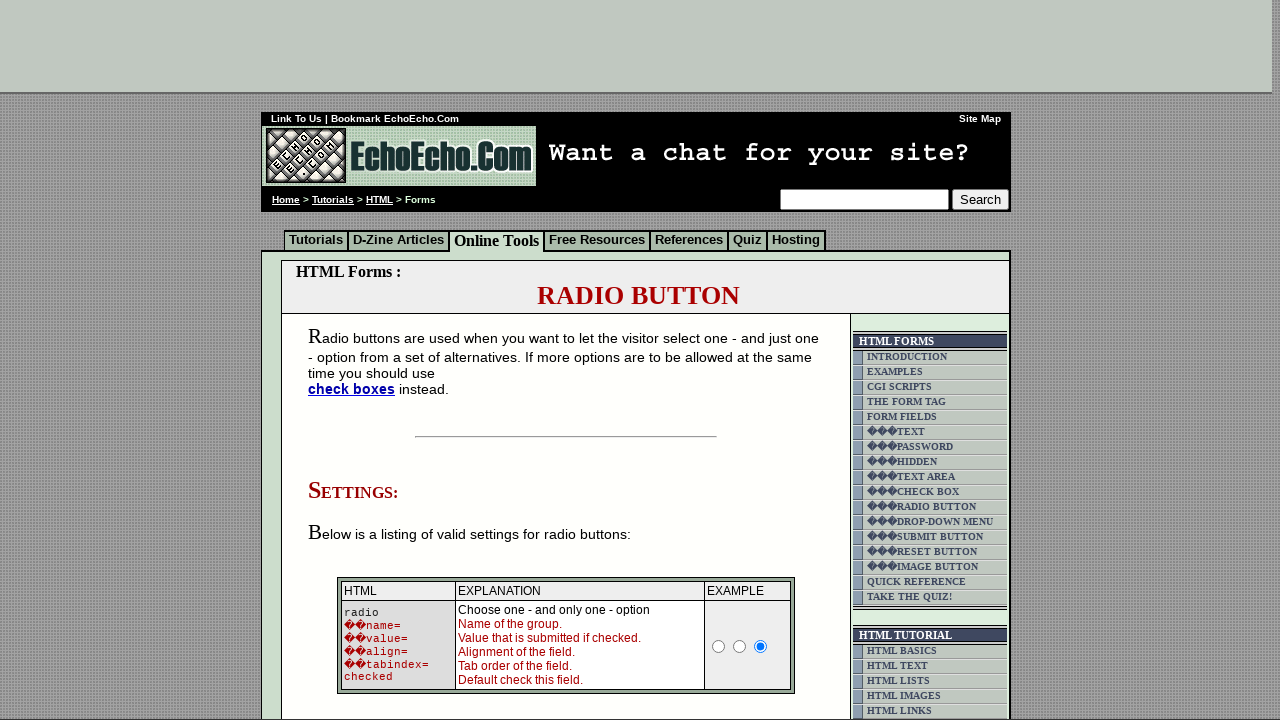

Located table element containing radio button groups
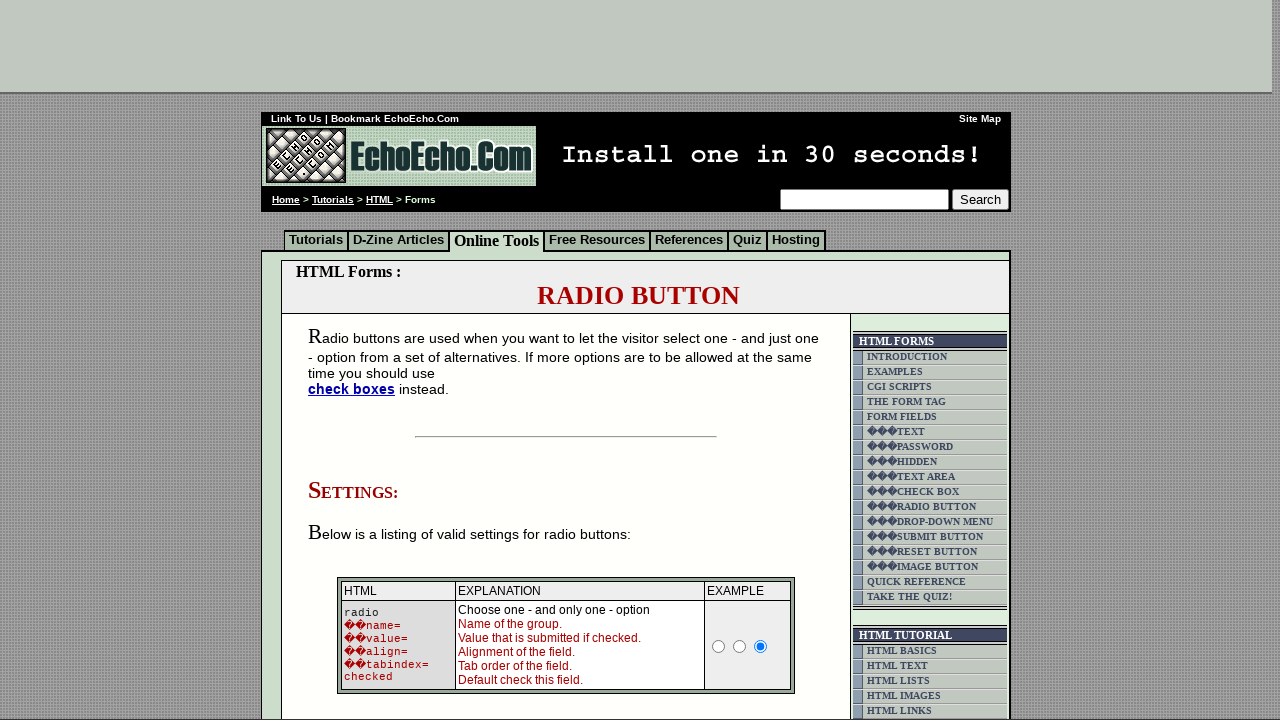

Located all radio buttons in group1
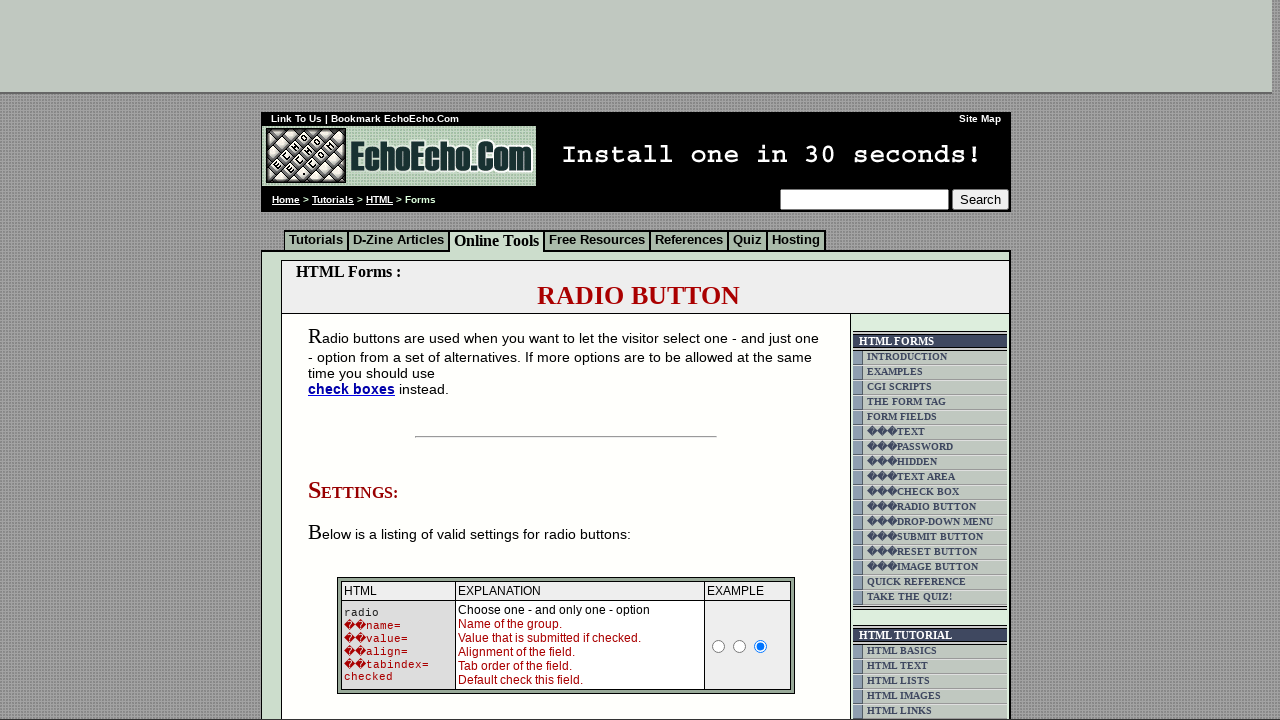

Counted 3 radio buttons in group1
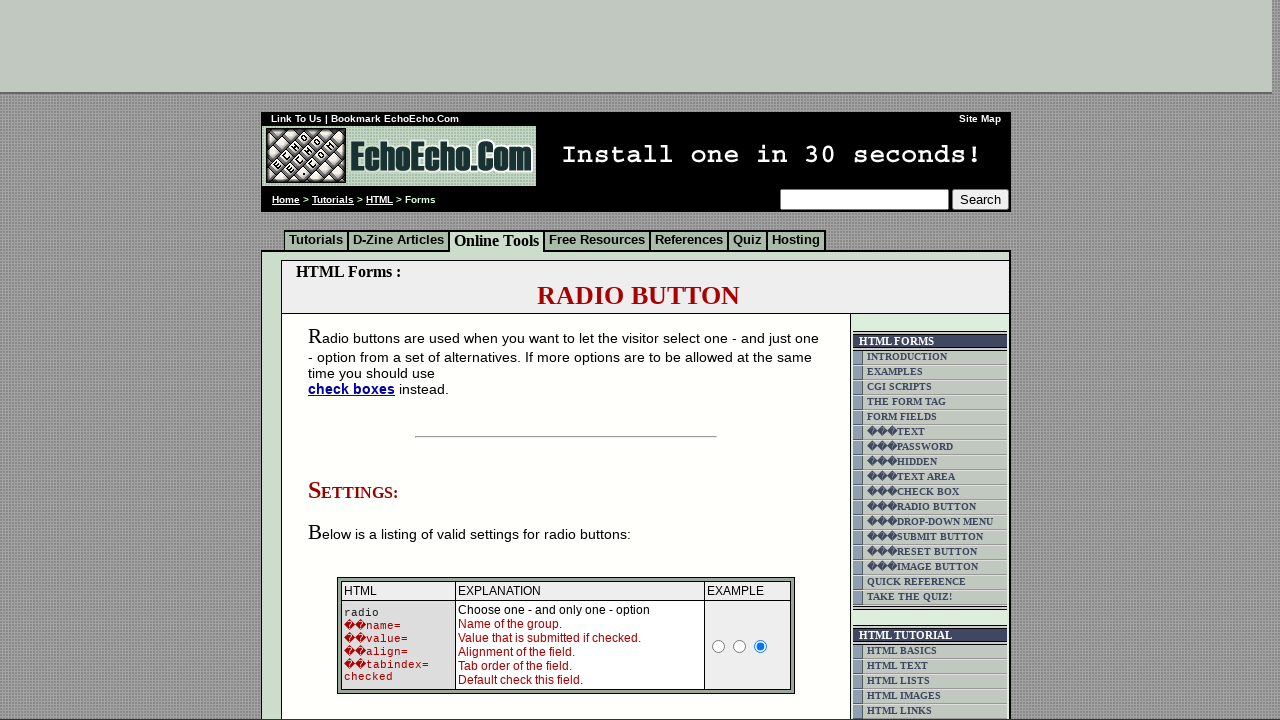

Selected radio button 0 from group1
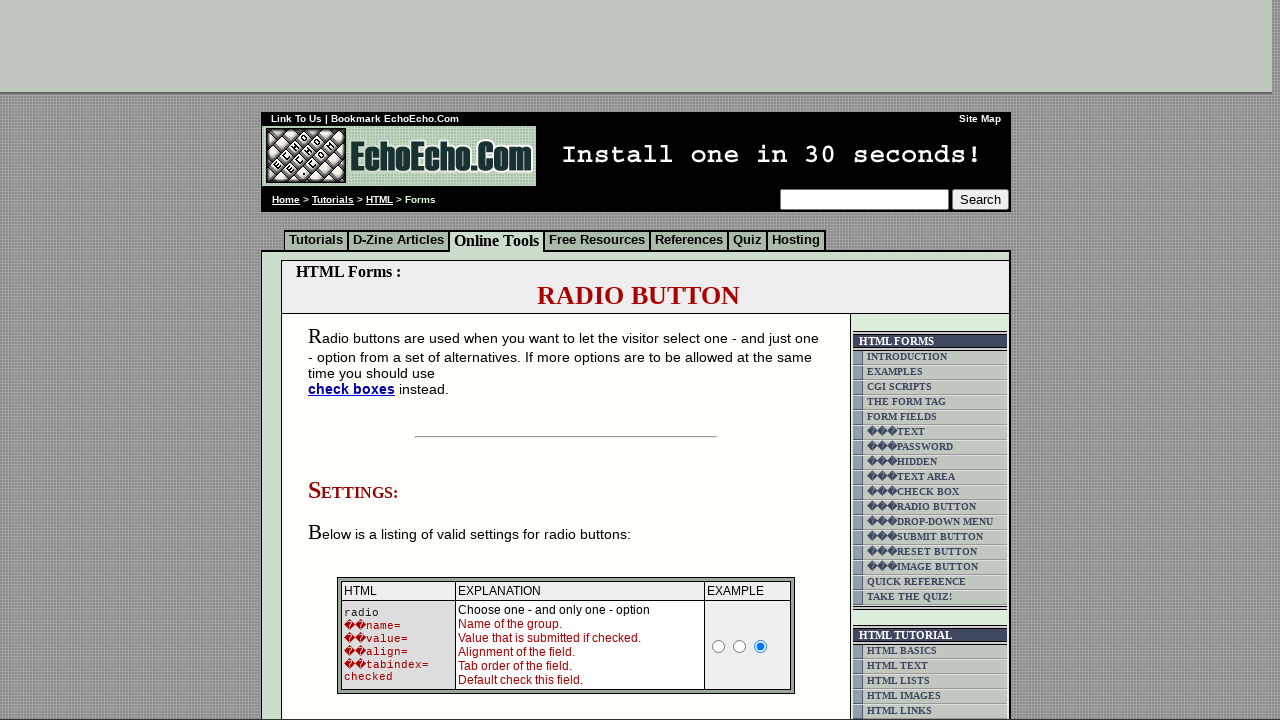

Retrieved value attribute 'Milk' from group1 radio button 0
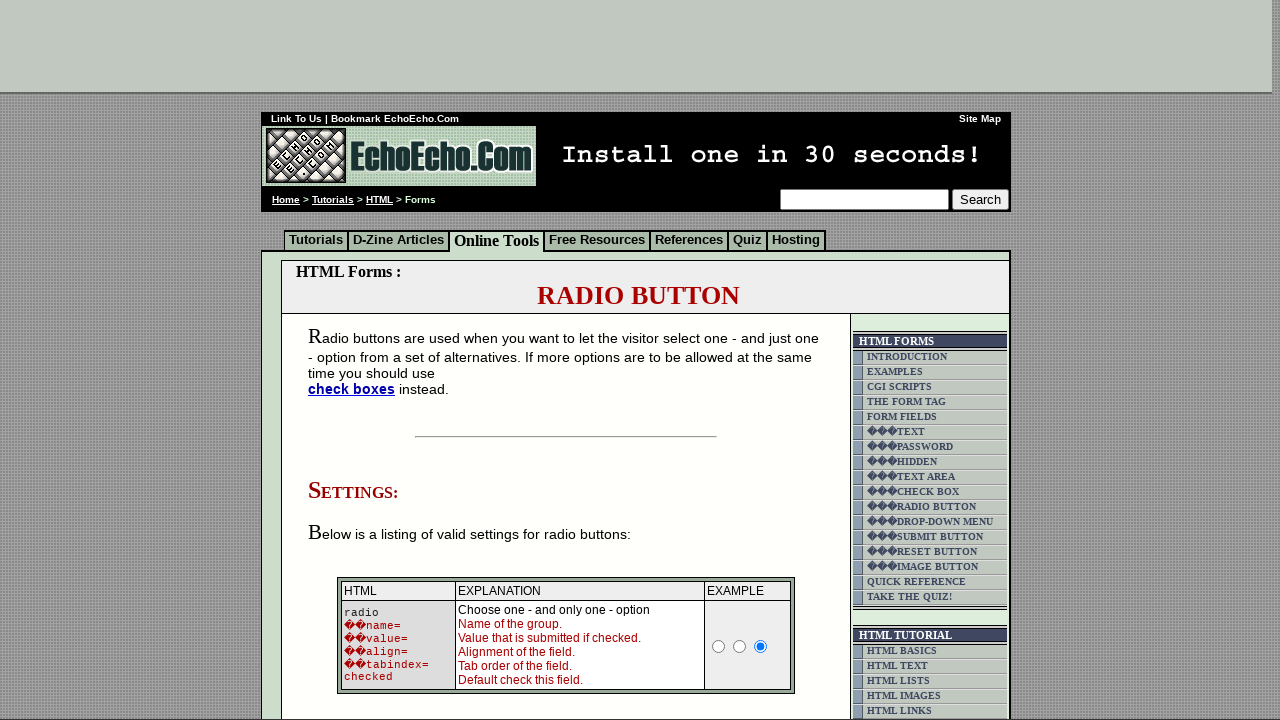

Retrieved checked attribute 'None' from group1 radio button 0
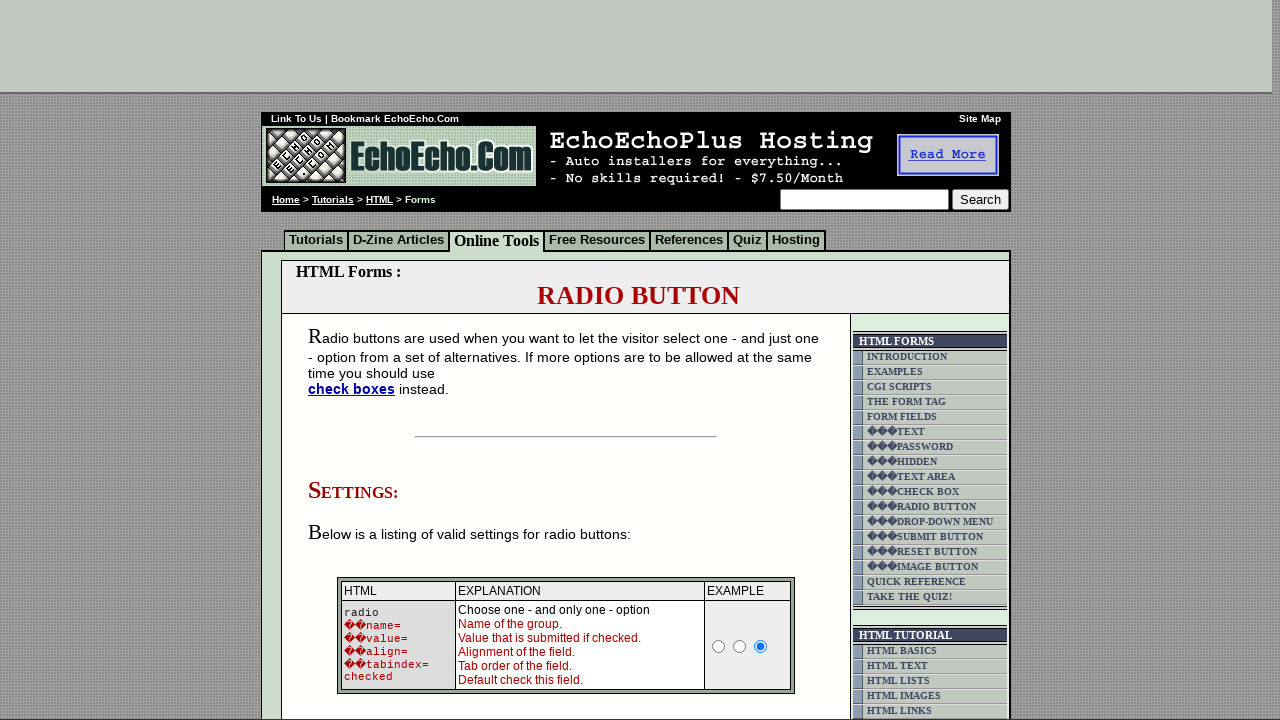

Selected radio button 1 from group1
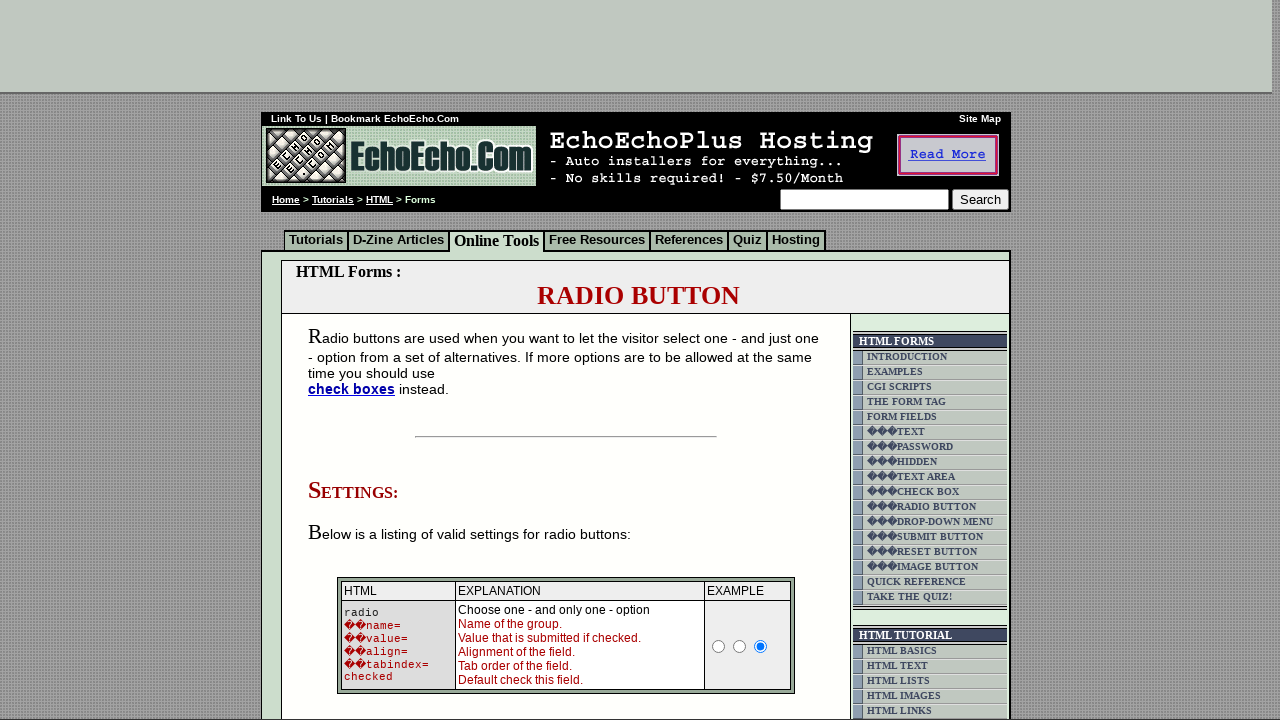

Retrieved value attribute 'Butter' from group1 radio button 1
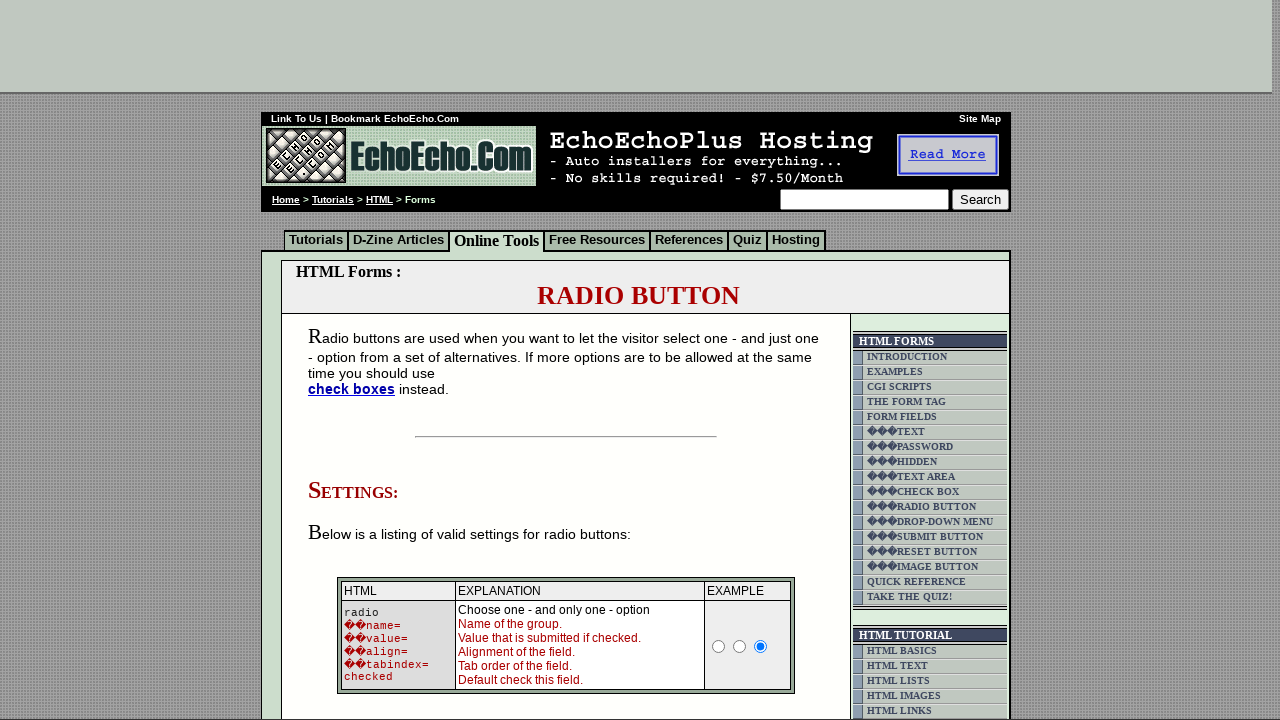

Retrieved checked attribute '' from group1 radio button 1
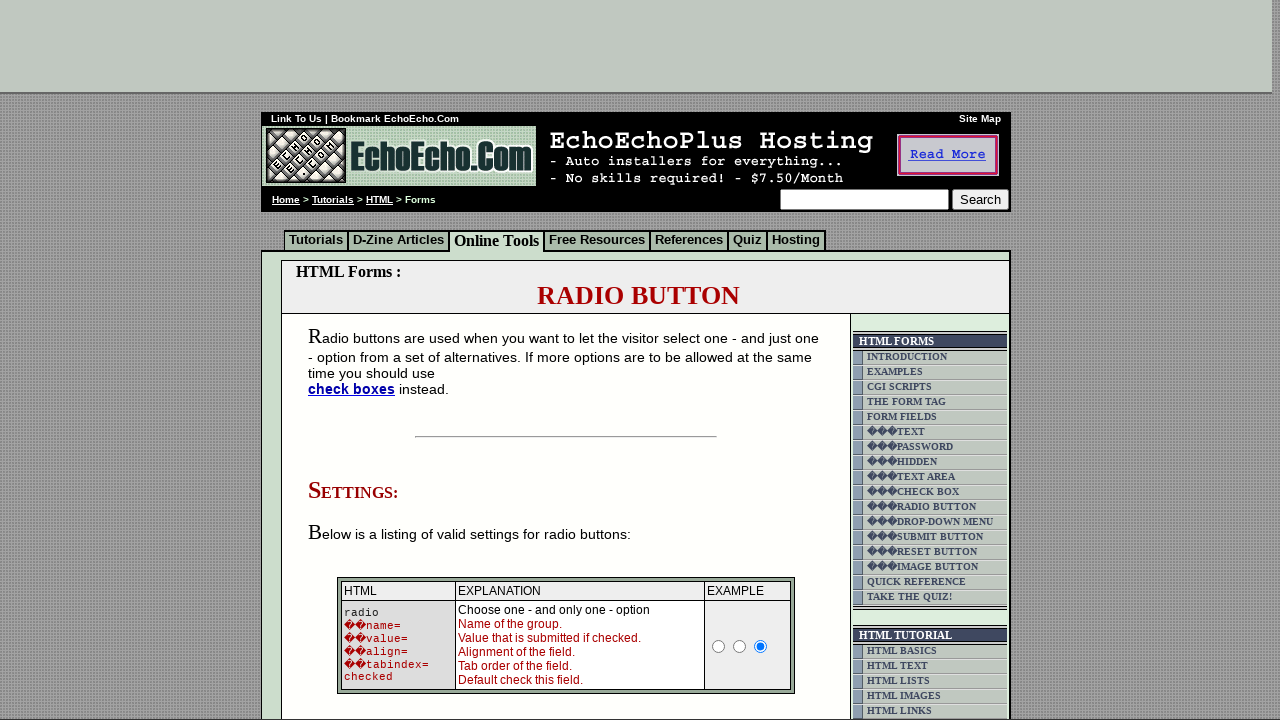

Selected radio button 2 from group1
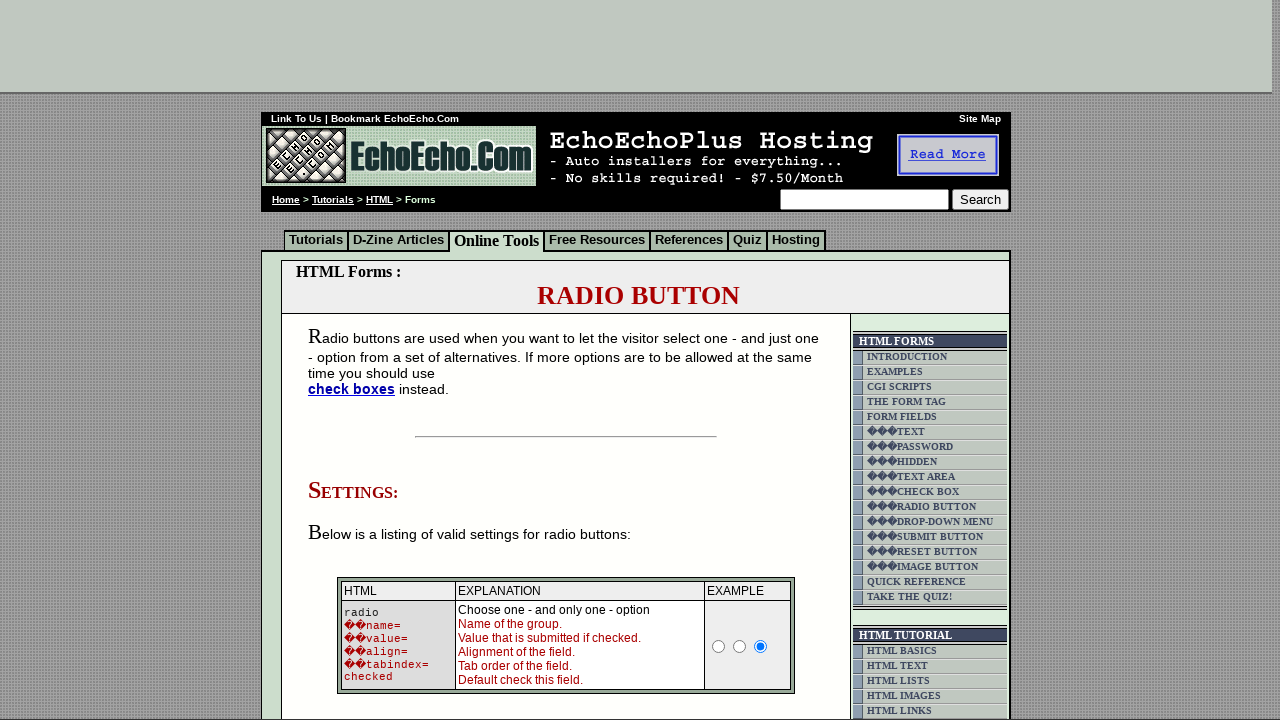

Retrieved value attribute 'Cheese' from group1 radio button 2
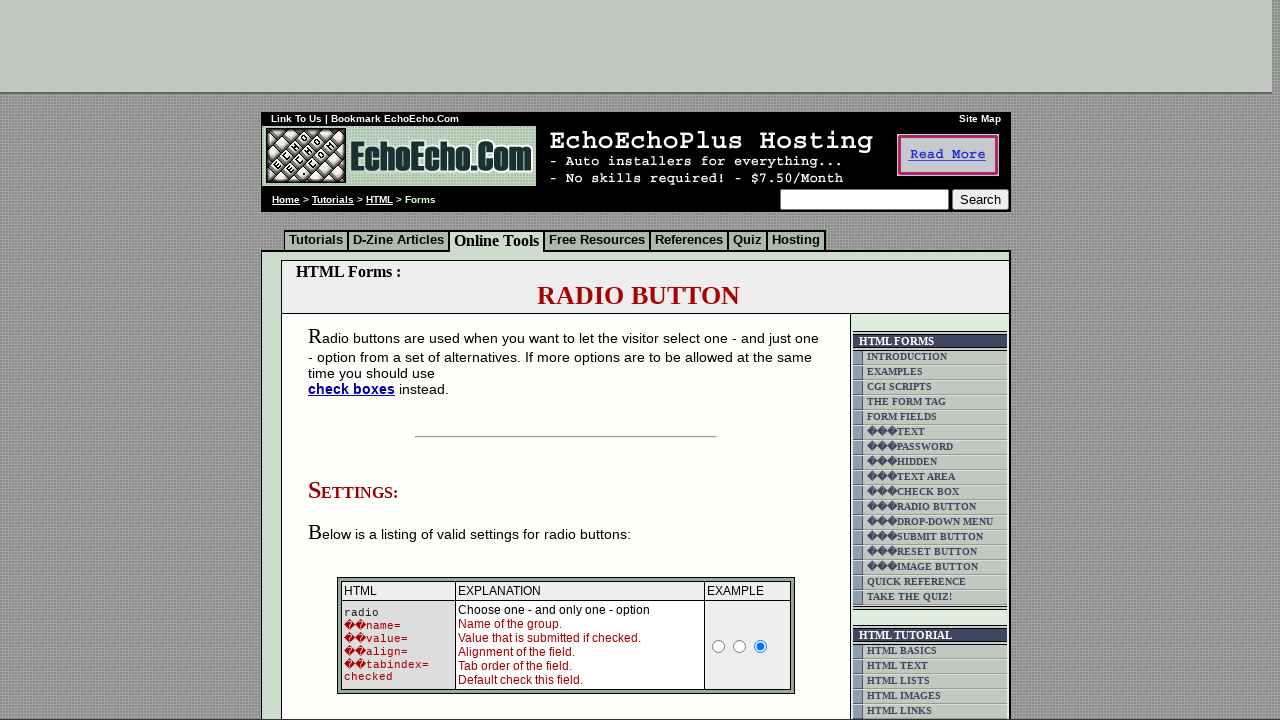

Retrieved checked attribute 'None' from group1 radio button 2
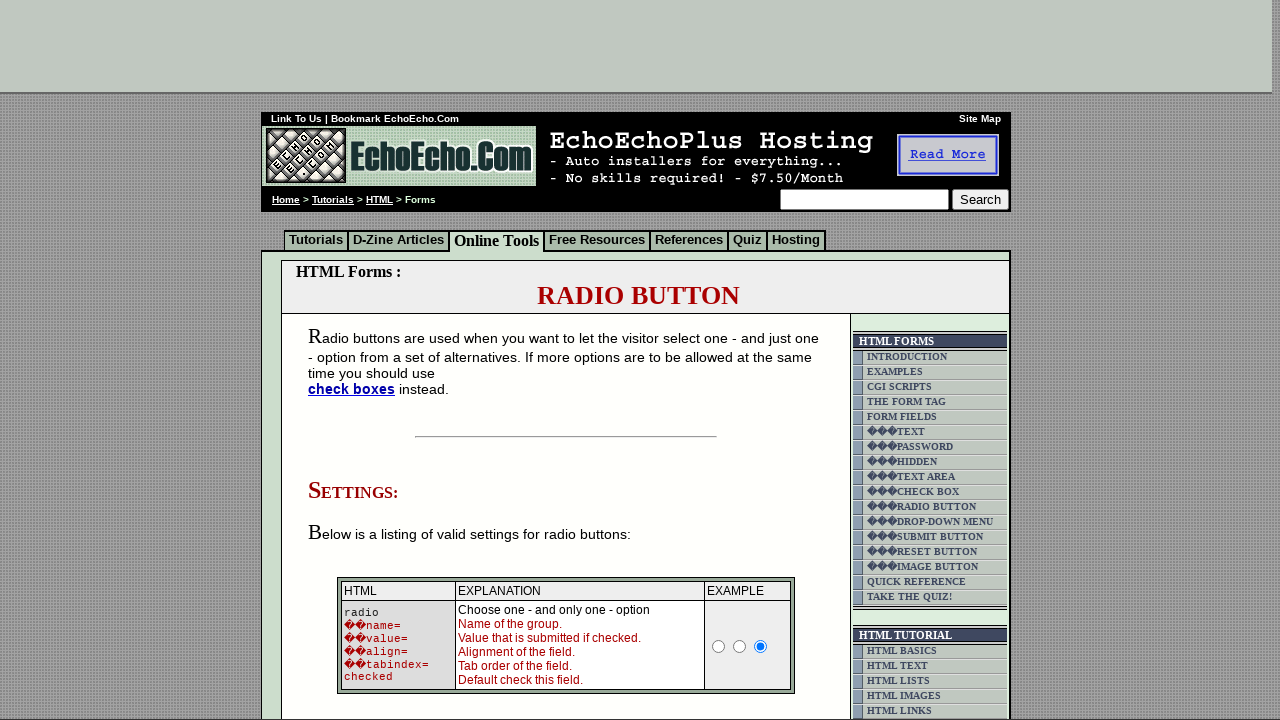

Located all radio buttons in group2
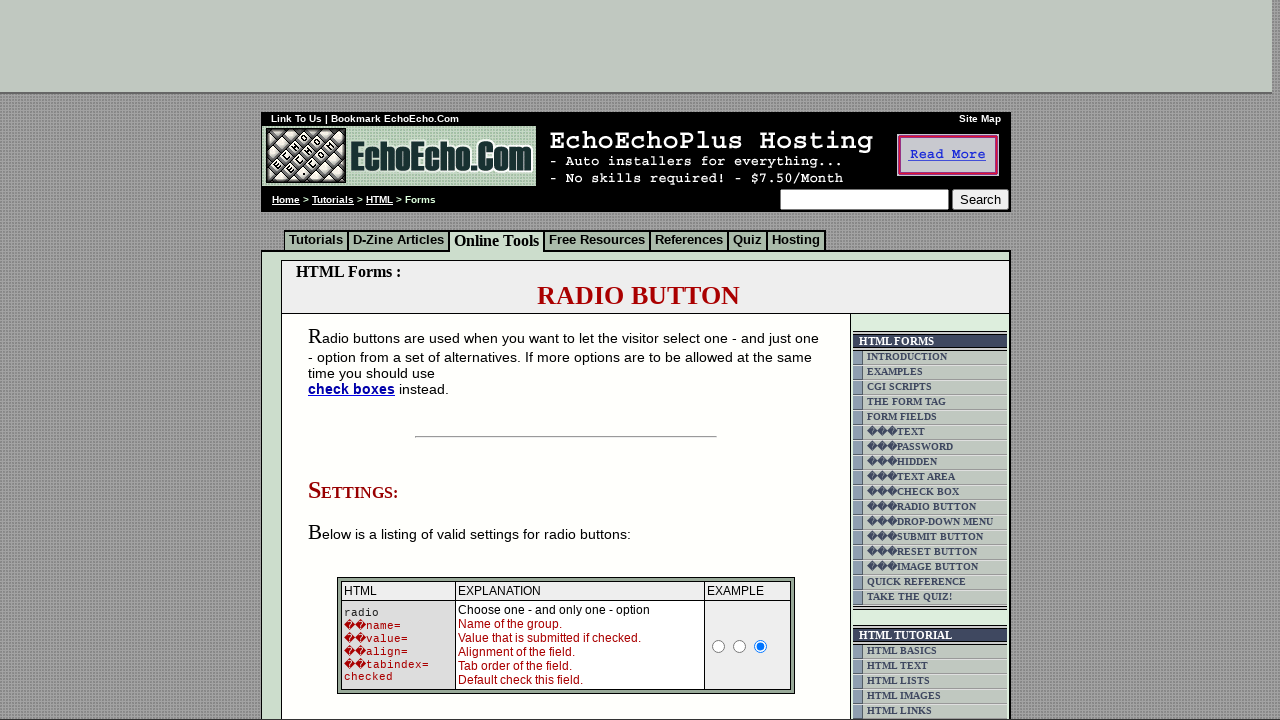

Counted 3 radio buttons in group2
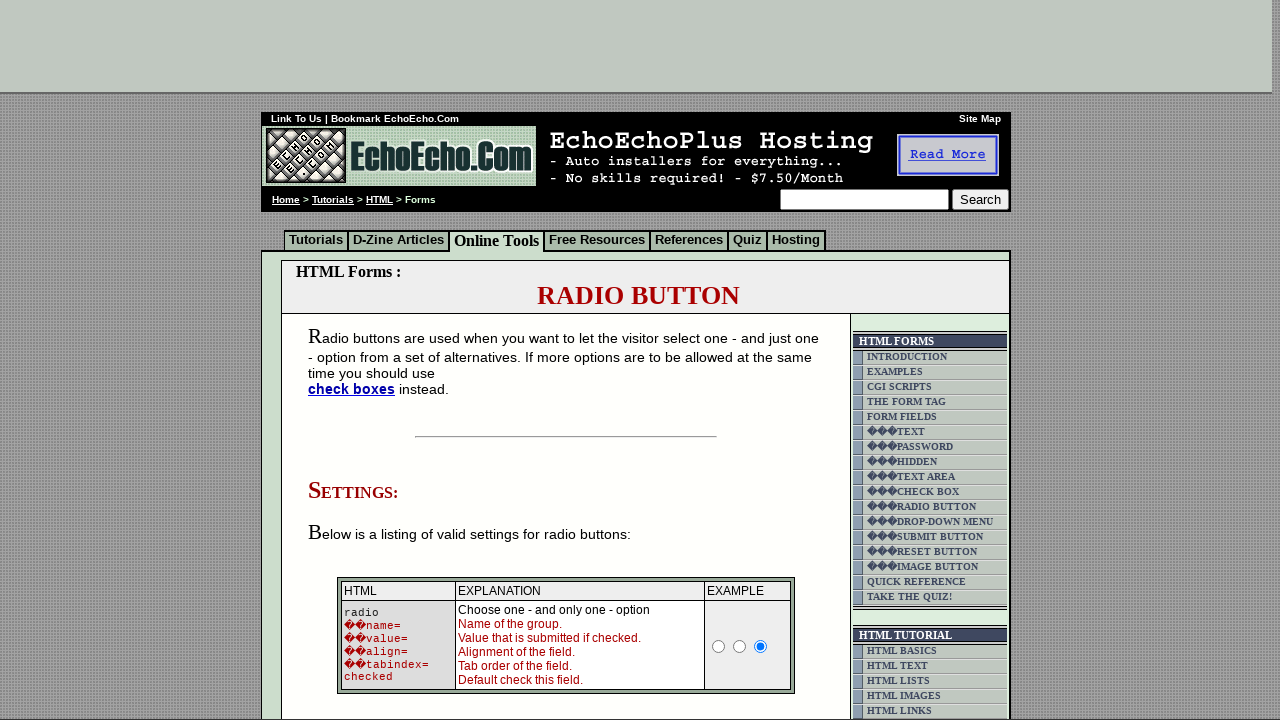

Selected radio button 0 from group2
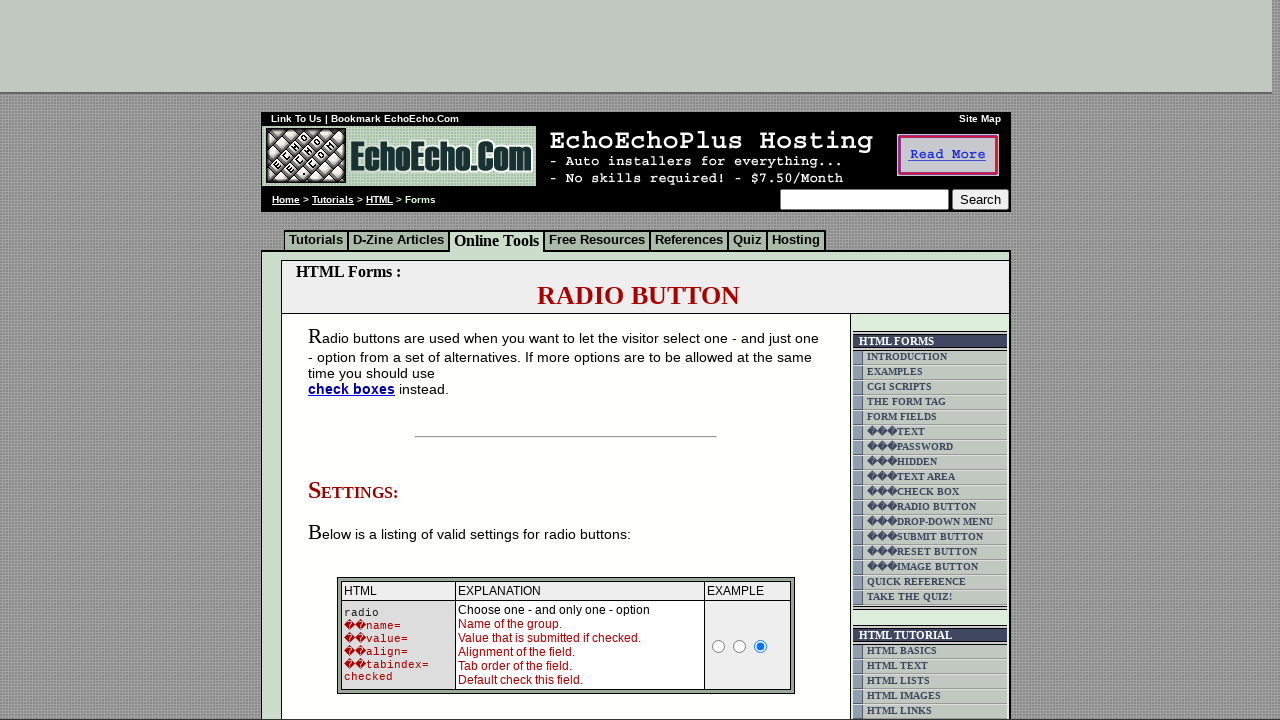

Retrieved value attribute 'Water' from group2 radio button 0
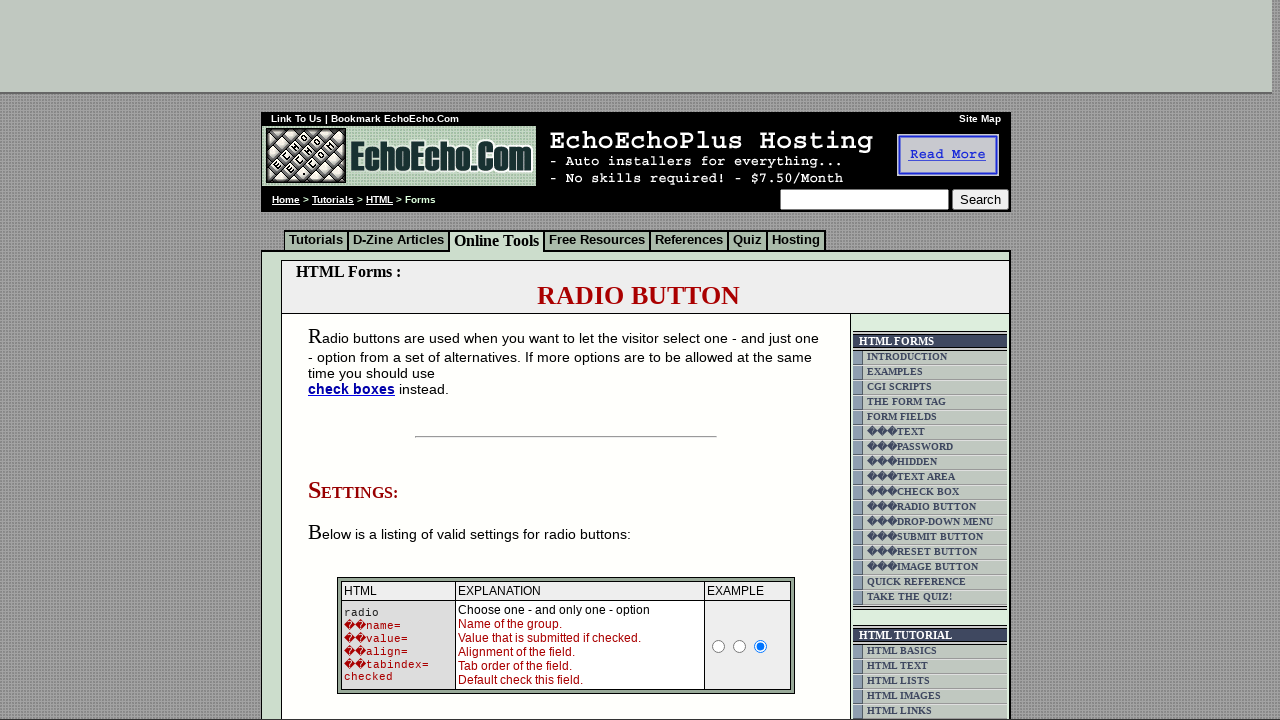

Retrieved checked attribute 'None' from group2 radio button 0
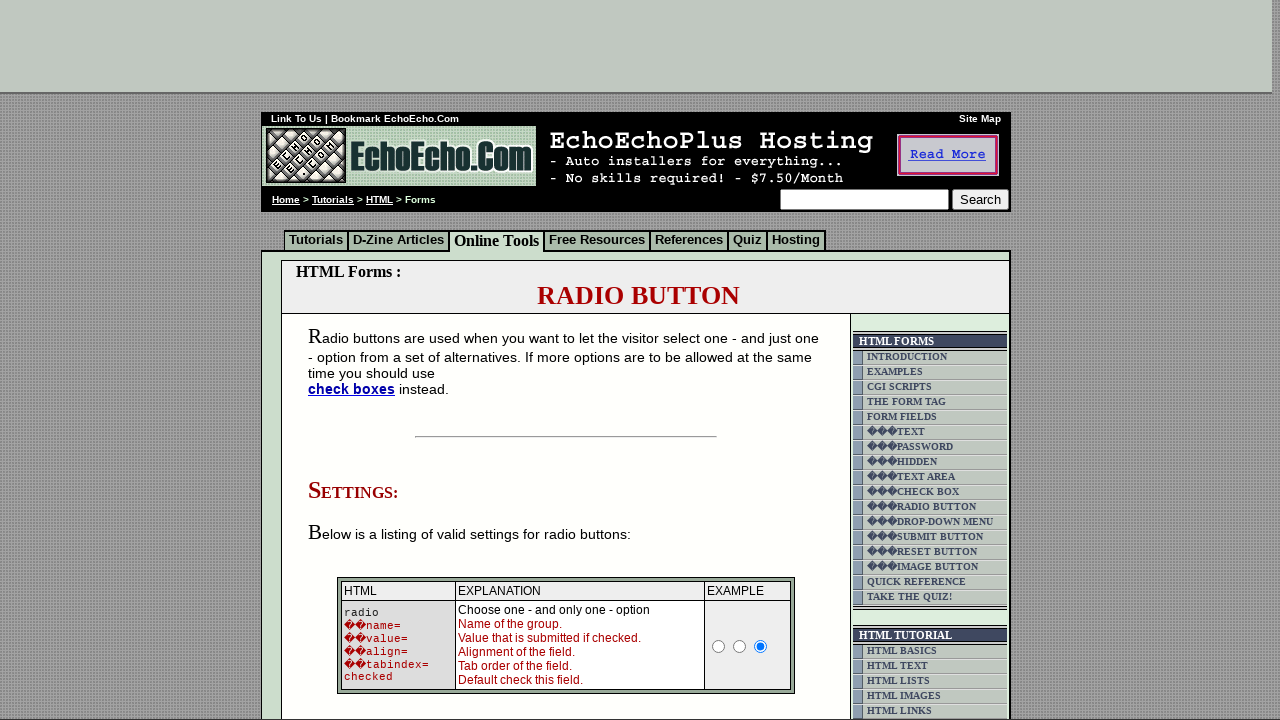

Selected radio button 1 from group2
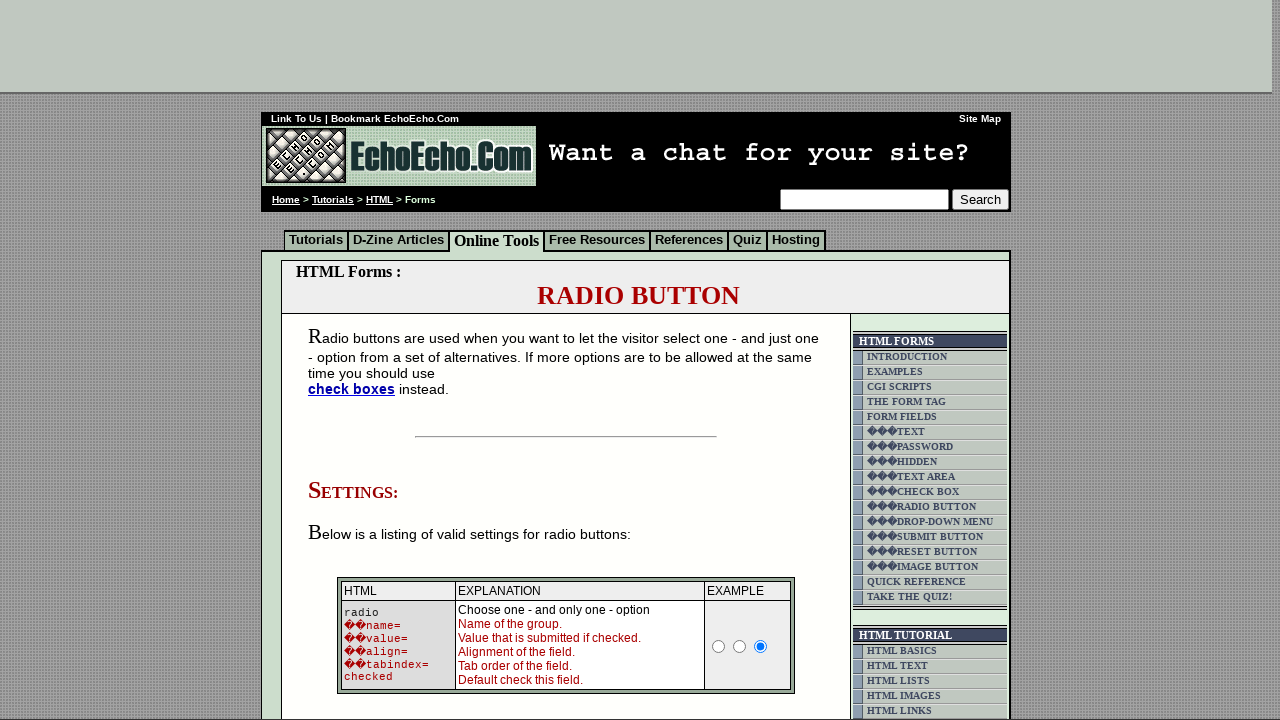

Retrieved value attribute 'Beer' from group2 radio button 1
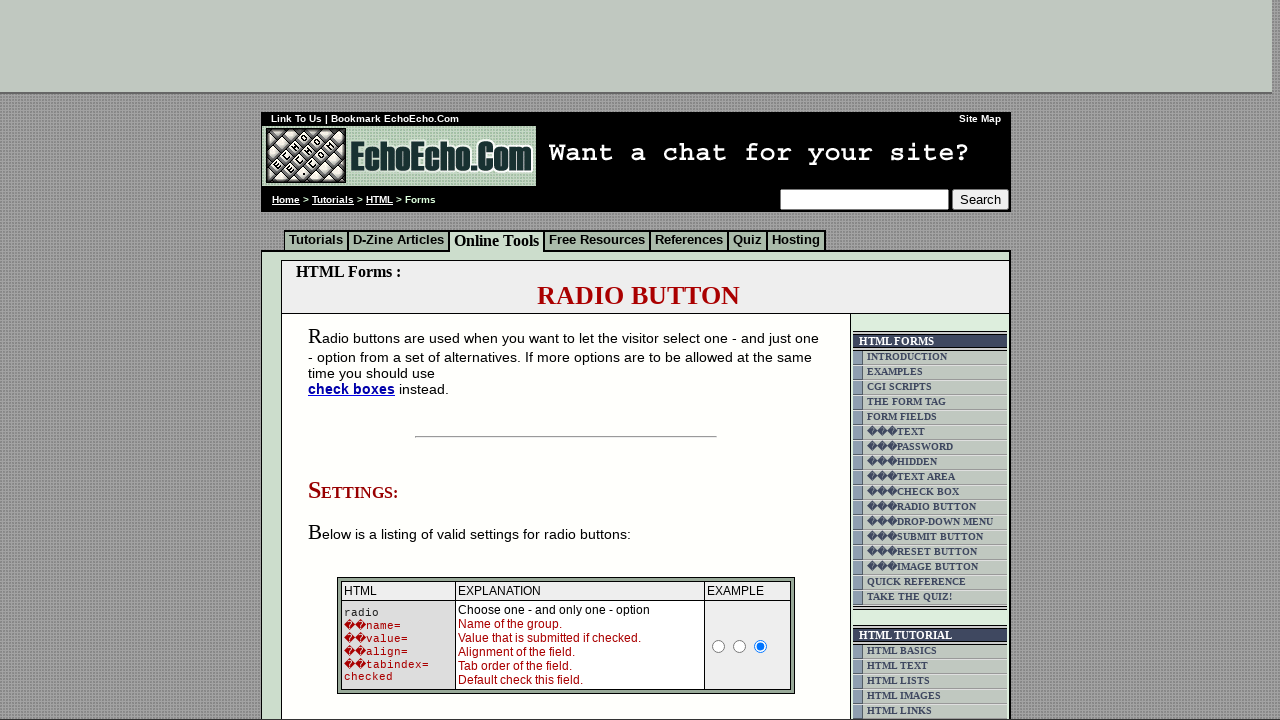

Retrieved checked attribute 'None' from group2 radio button 1
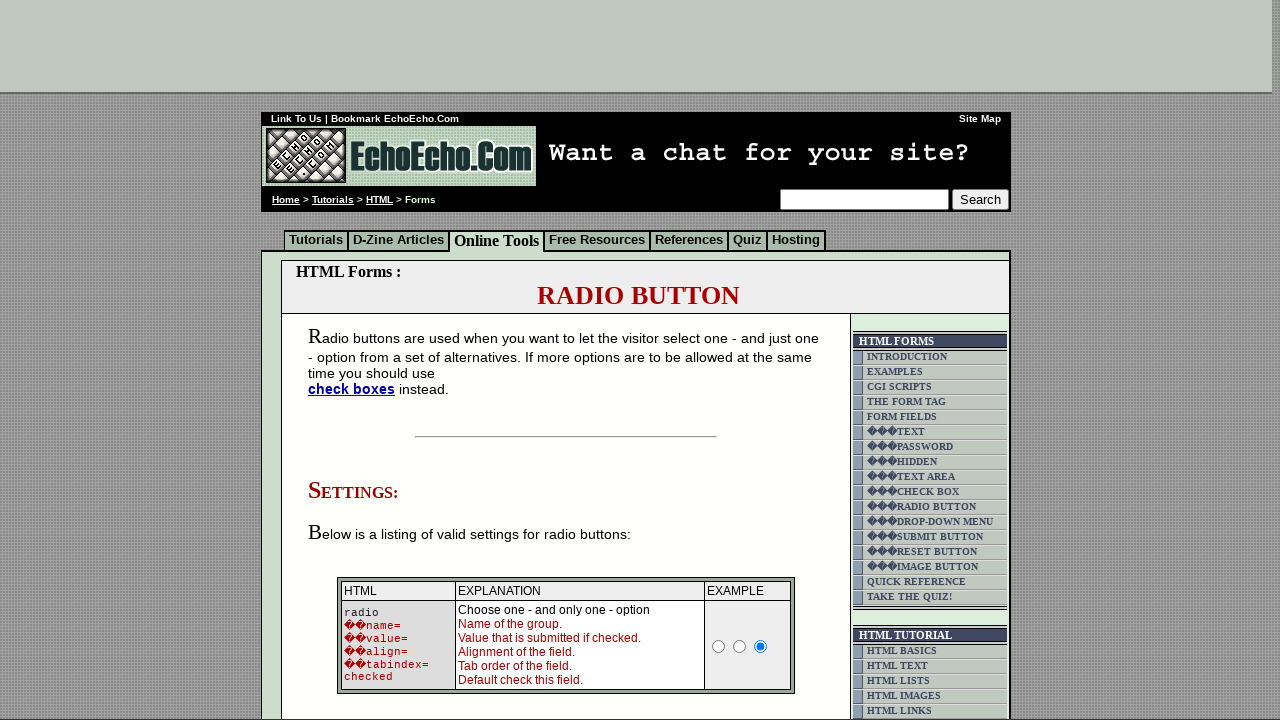

Selected radio button 2 from group2
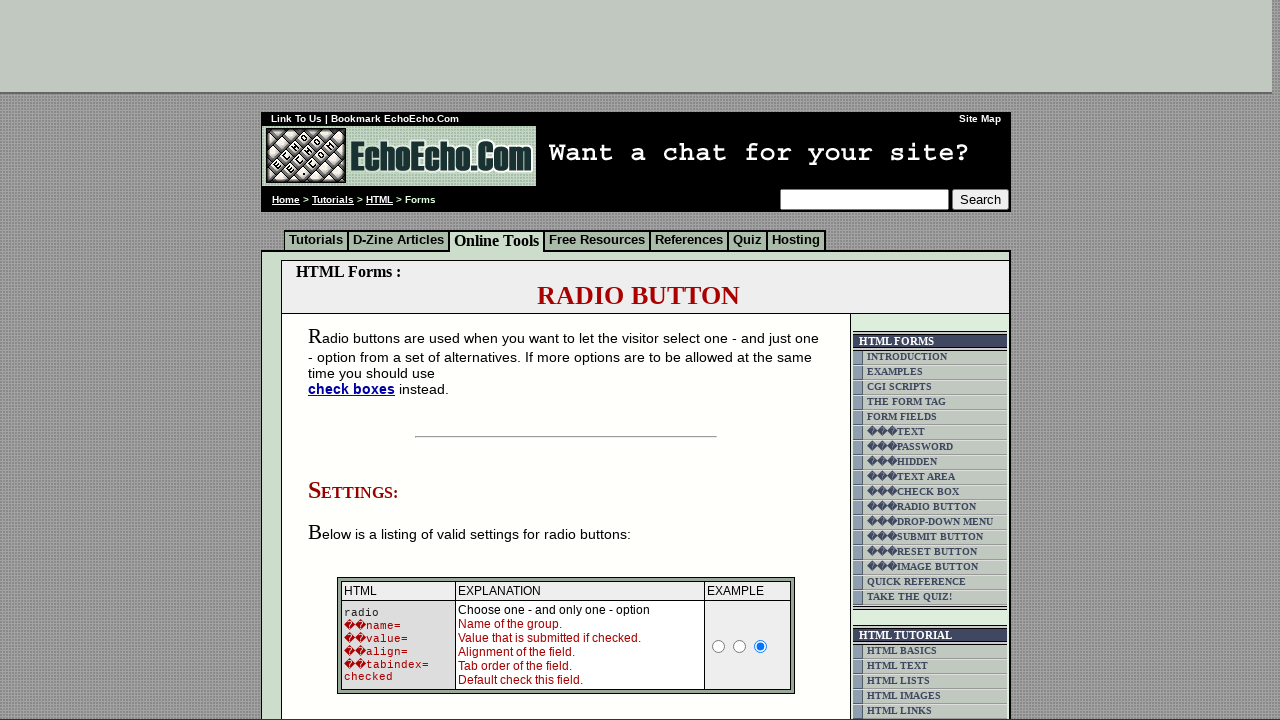

Retrieved value attribute 'Wine' from group2 radio button 2
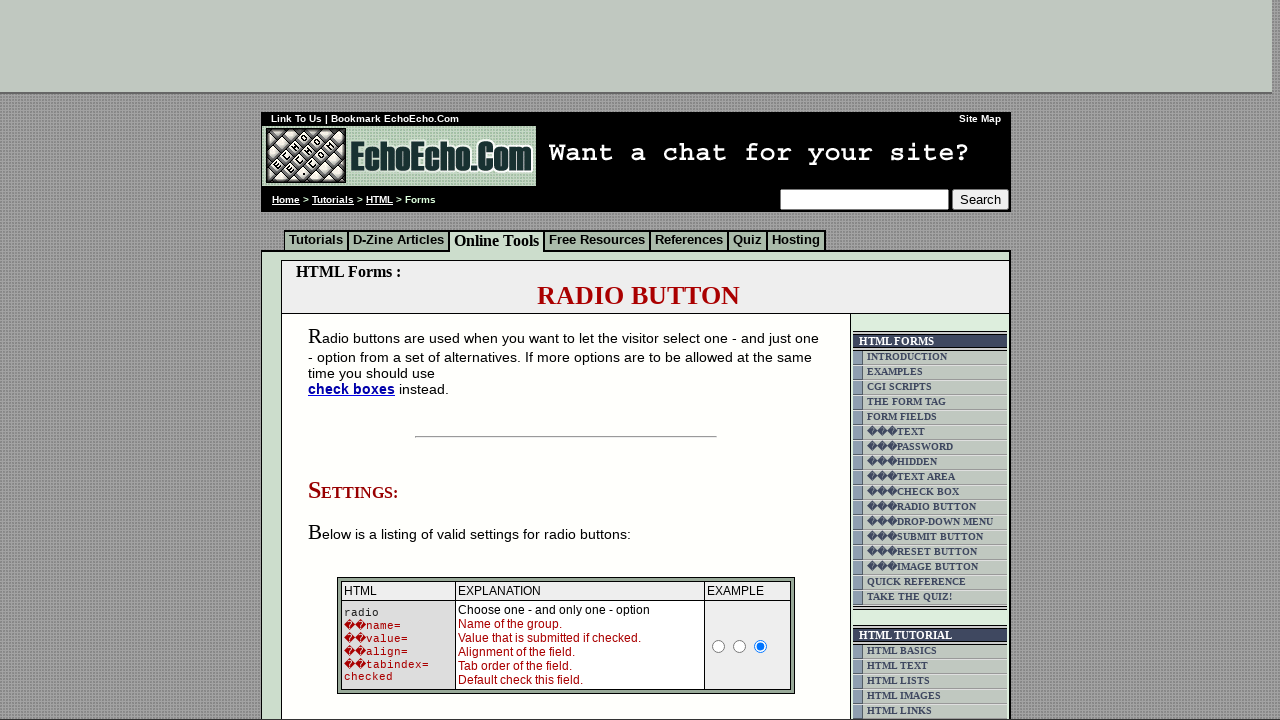

Retrieved checked attribute '' from group2 radio button 2
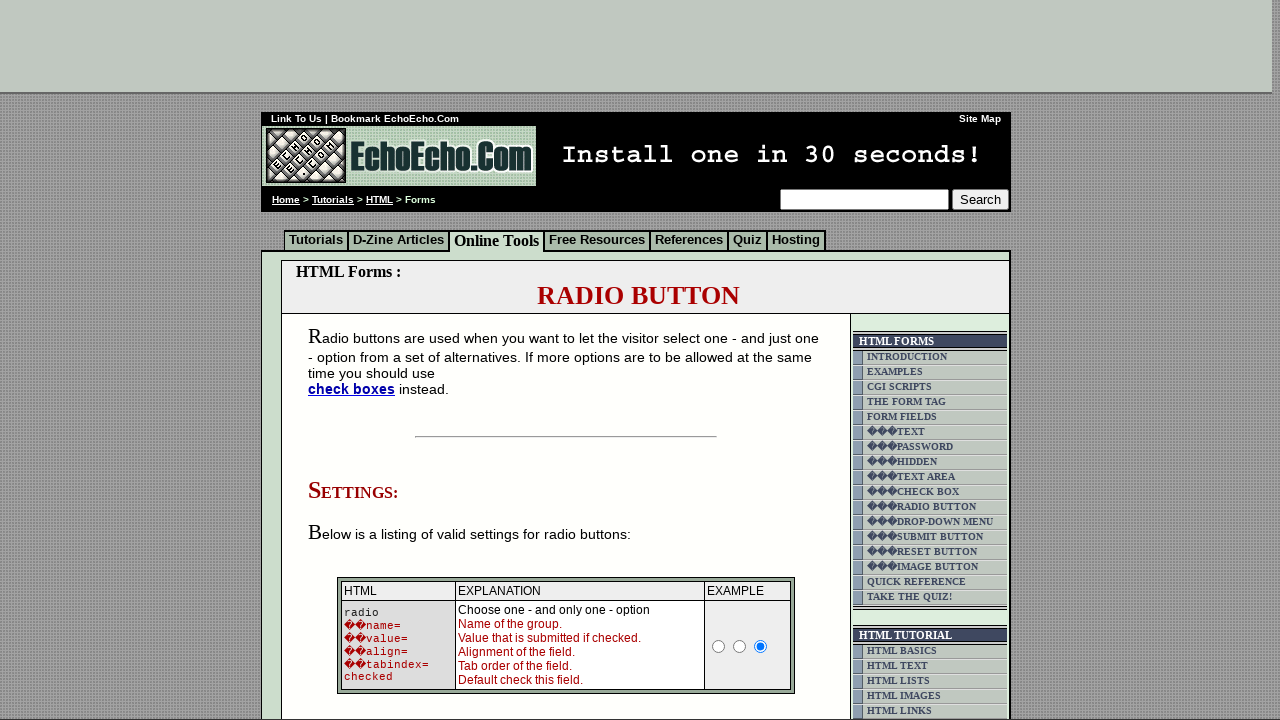

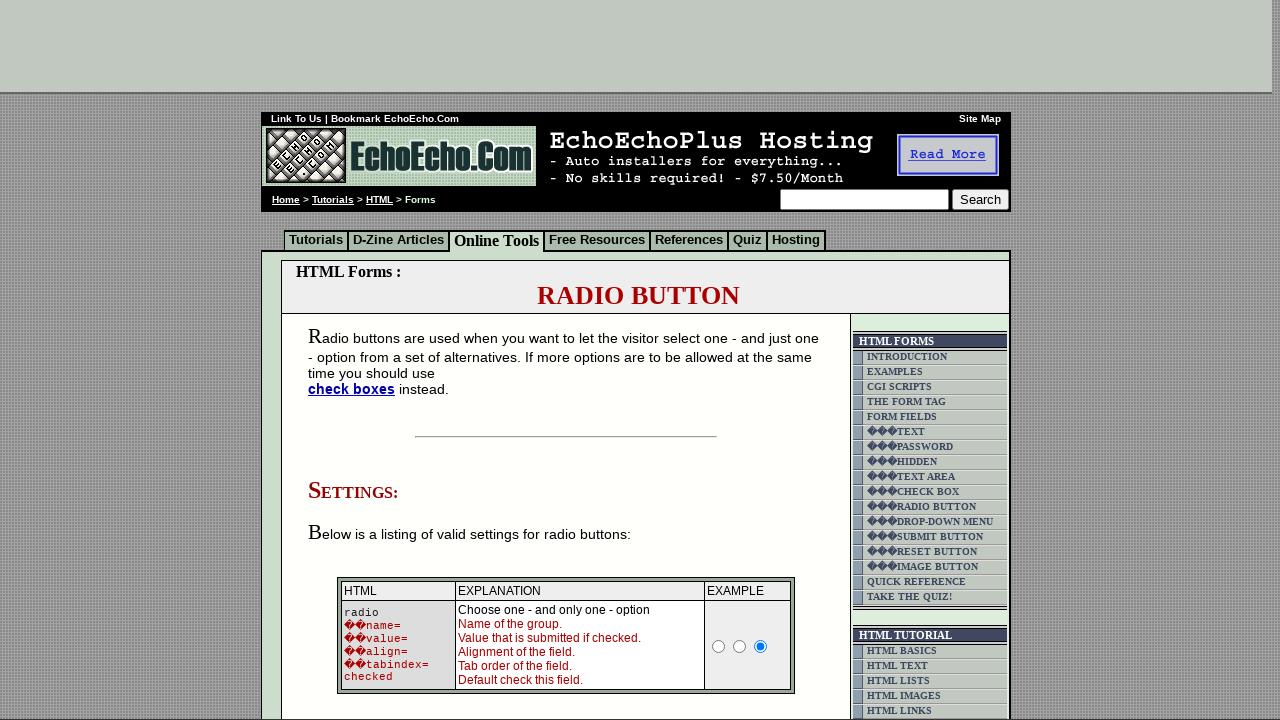